Tests Broken Images page by navigating to it and verifying heading and image visibility

Starting URL: https://the-internet.herokuapp.com/

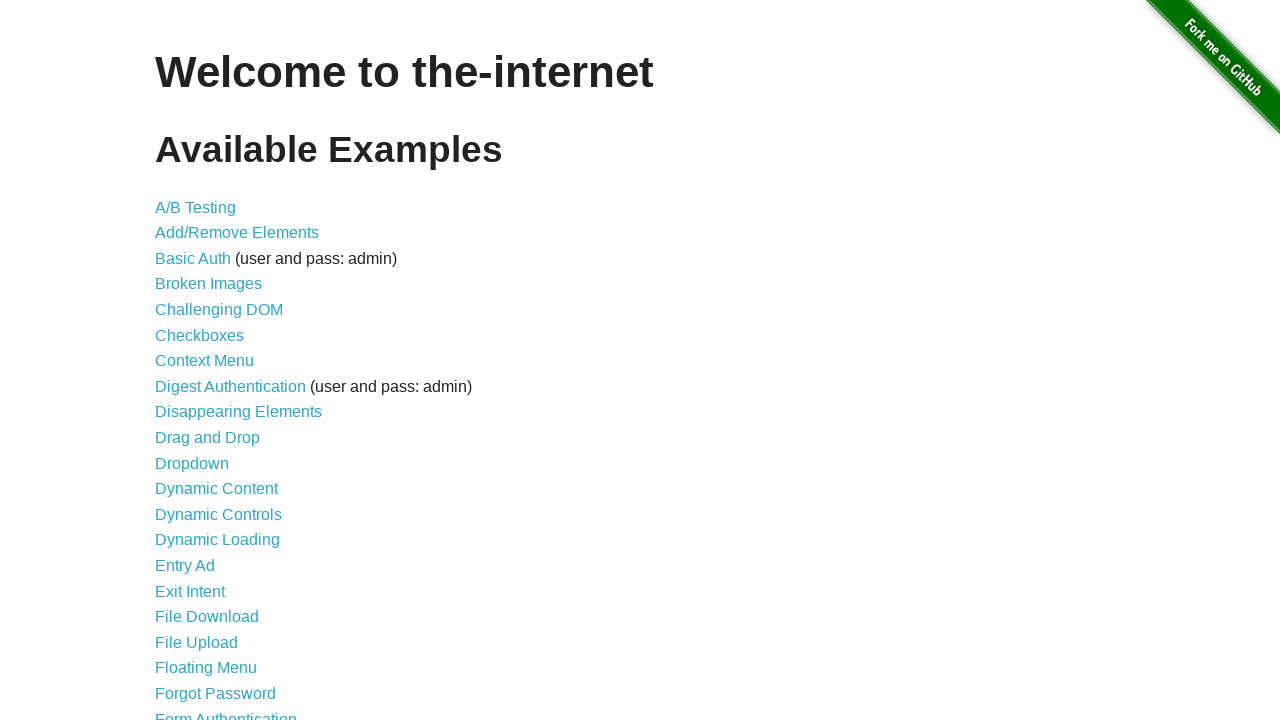

Clicked on Broken Images link at (208, 284) on ul > li:nth-child(4) a
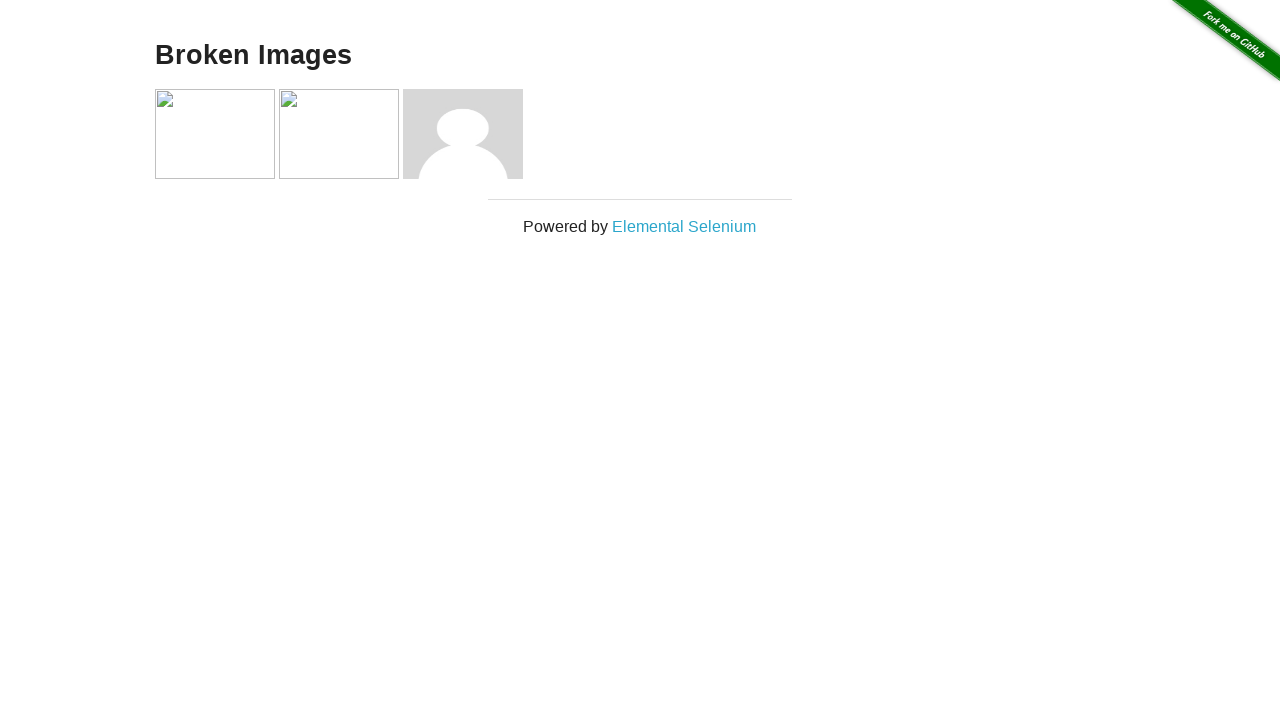

Verified heading text is 'Broken Images'
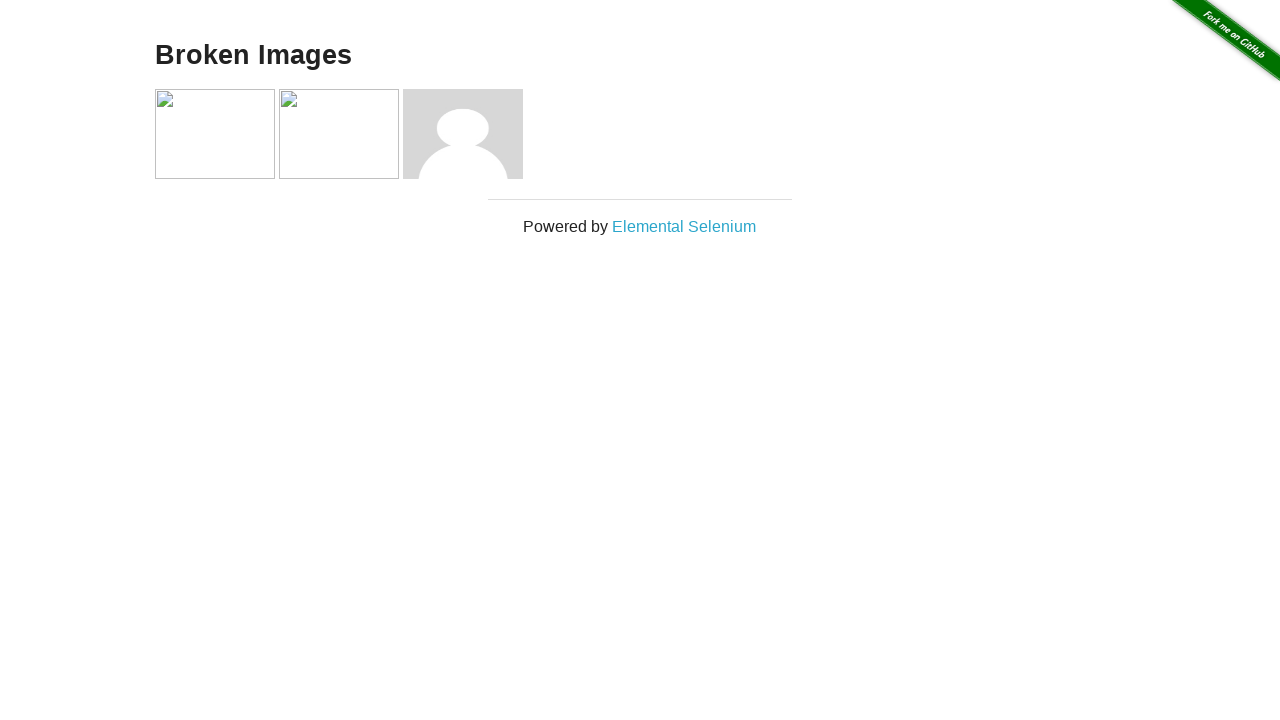

Verified broken image element is visible
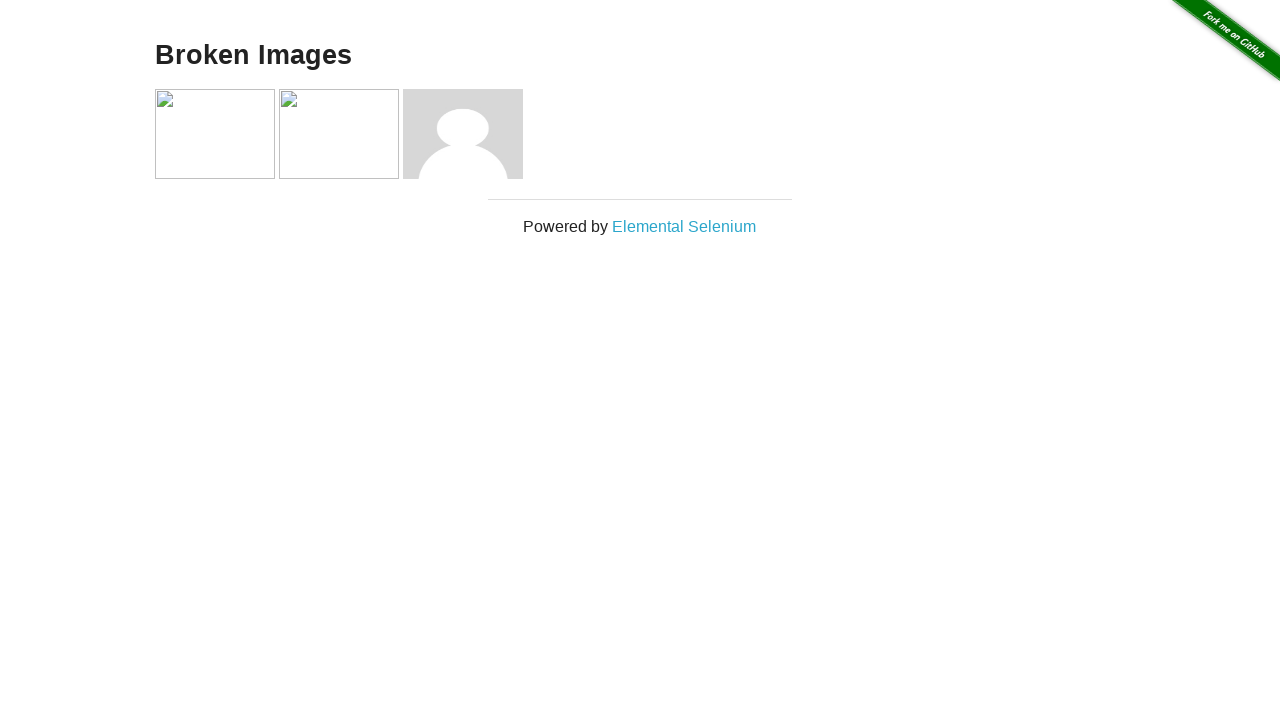

Navigated back to previous page
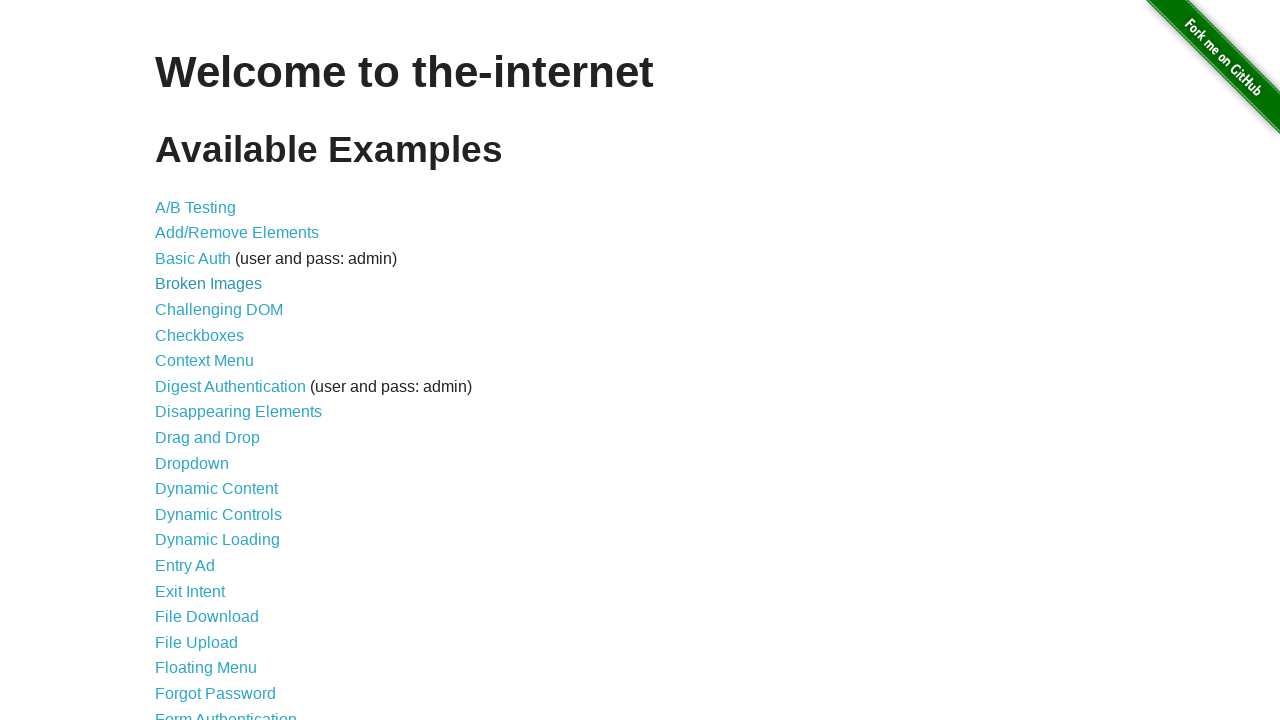

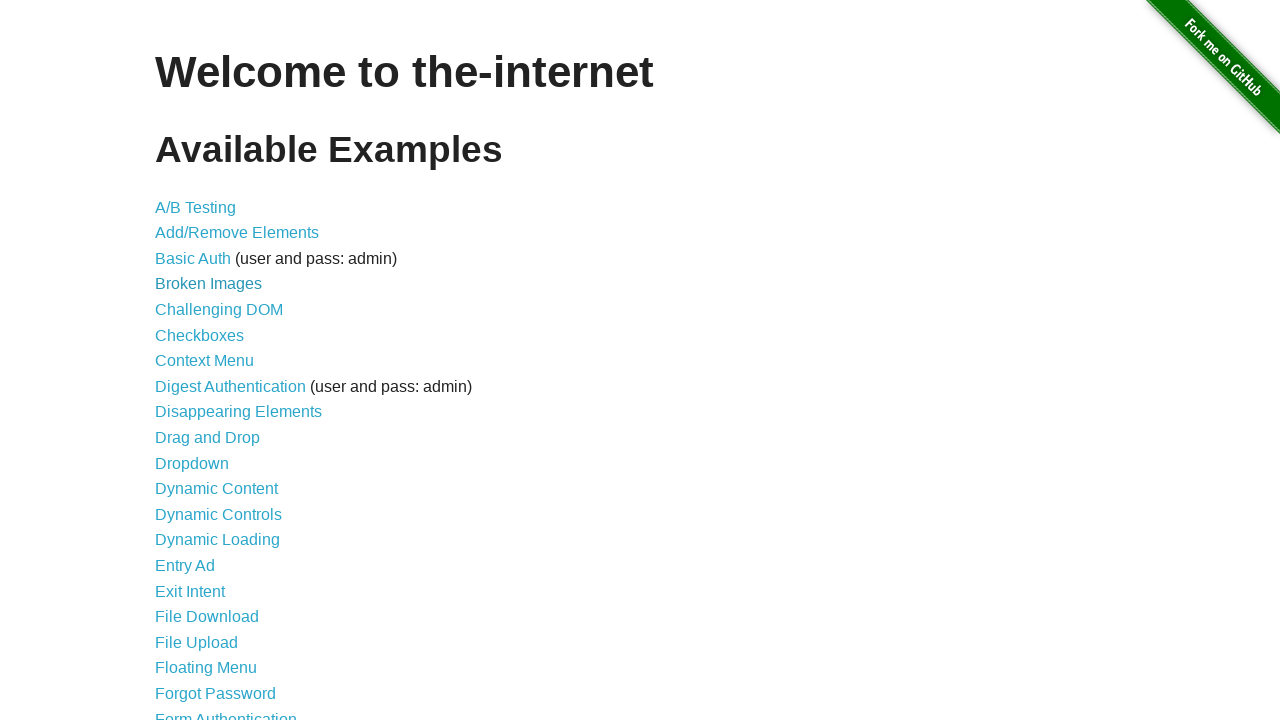